Tests right-click context menu functionality by performing a right-click on an element and verifying the context menu appears with menu items.

Starting URL: http://swisnl.github.io/jQuery-contextMenu/demo.html

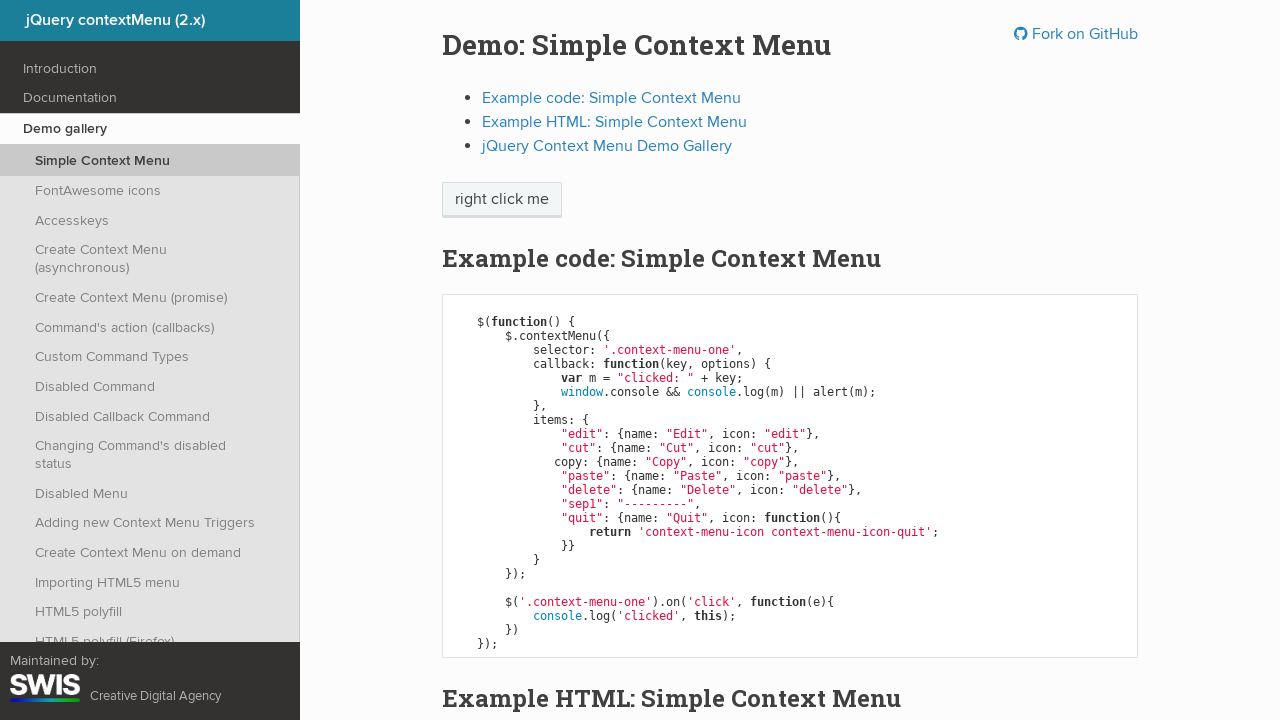

Right-clicked on context menu trigger element at (502, 200) on .context-menu-one
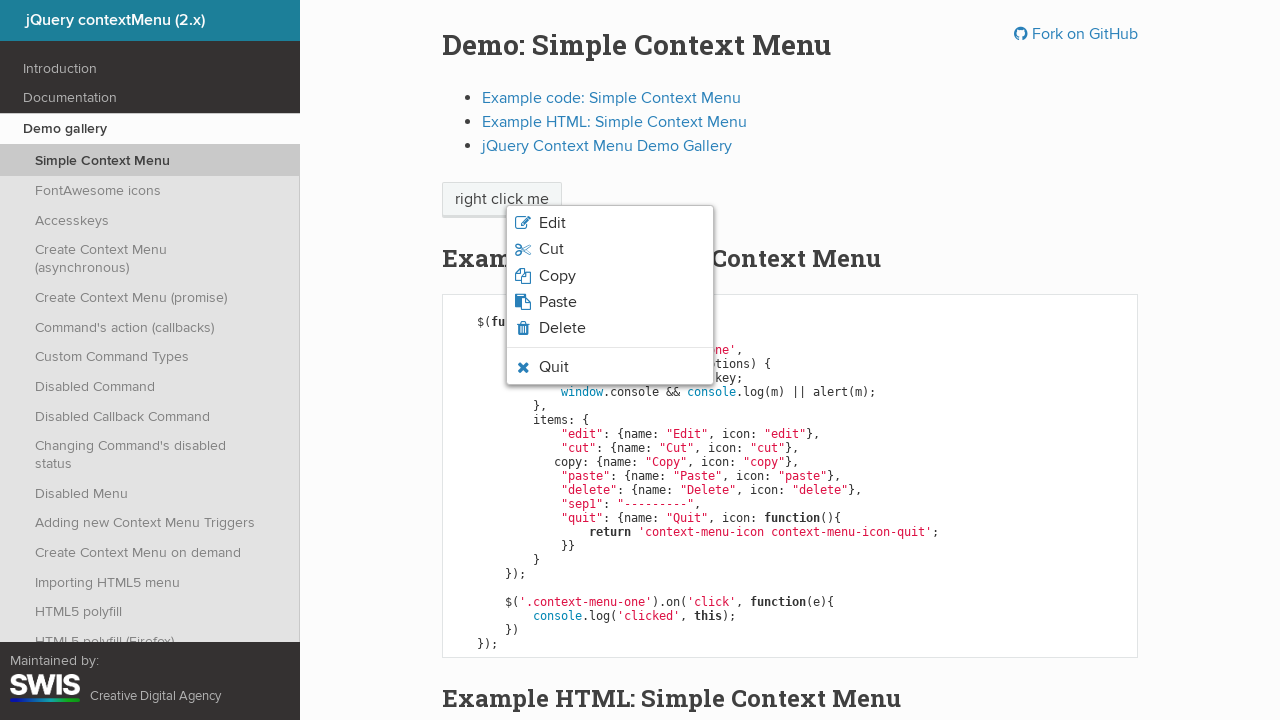

Context menu appeared with menu list visible
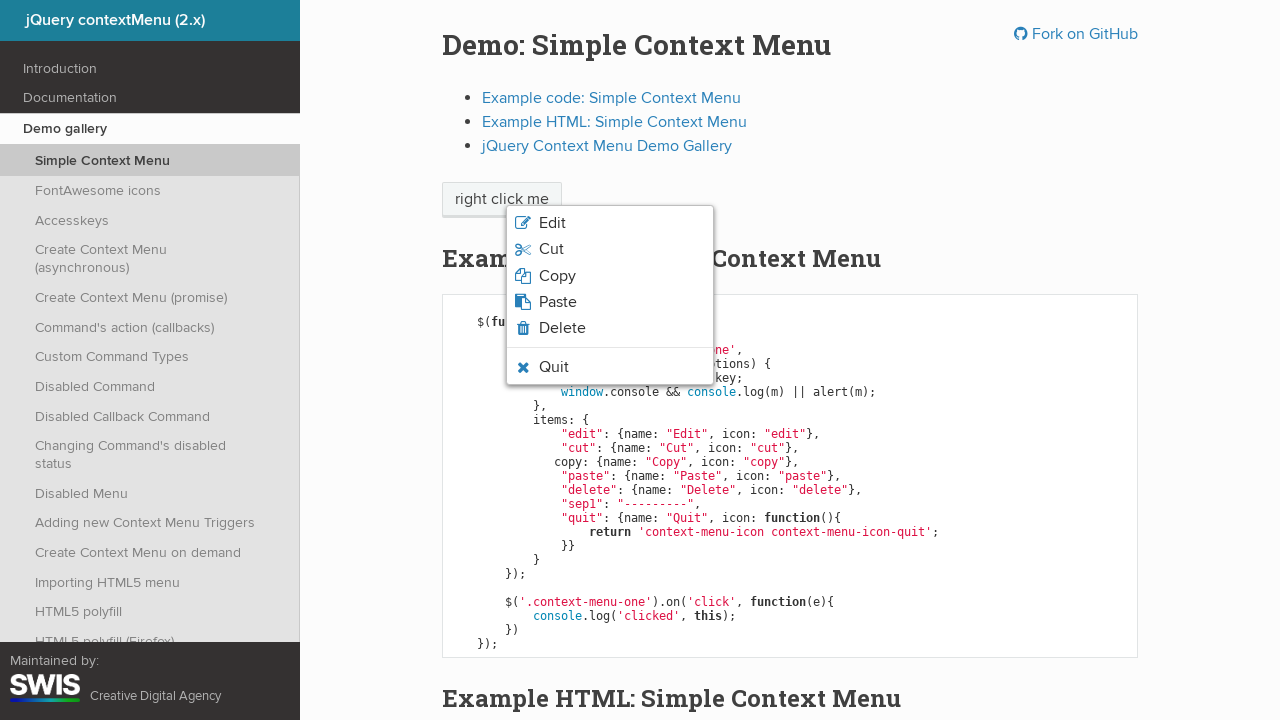

Cut menu item is present in context menu
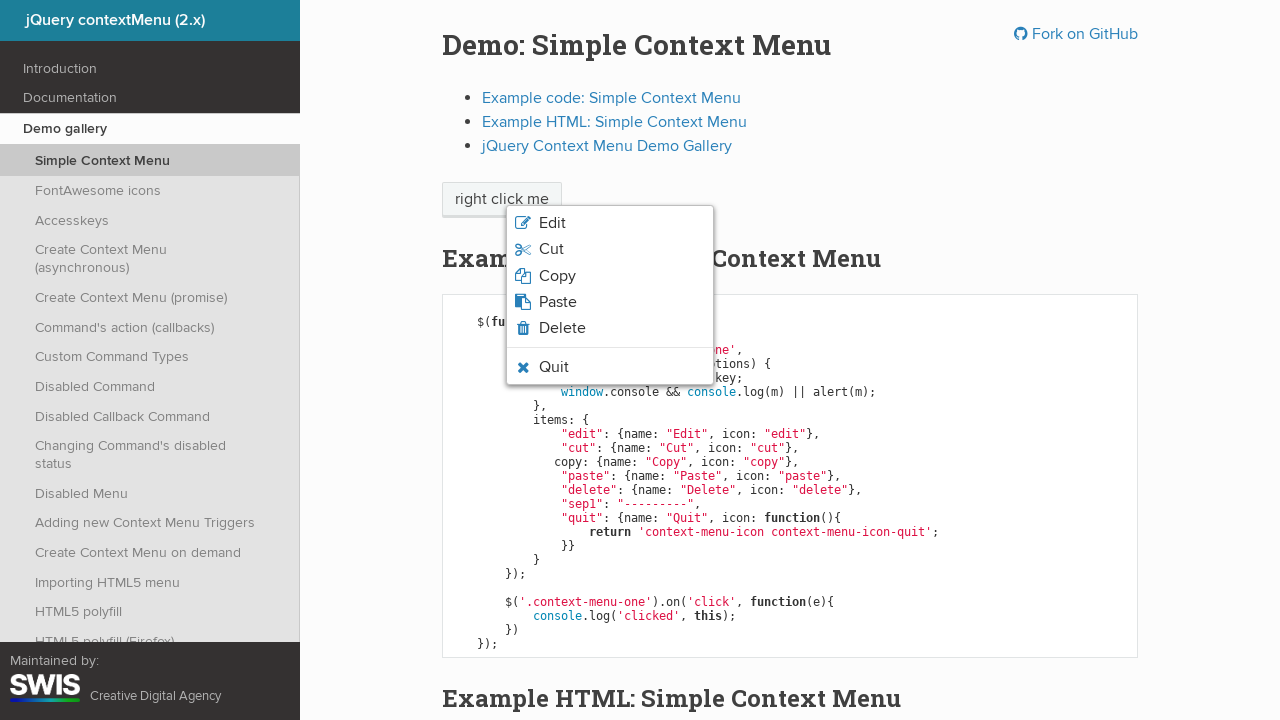

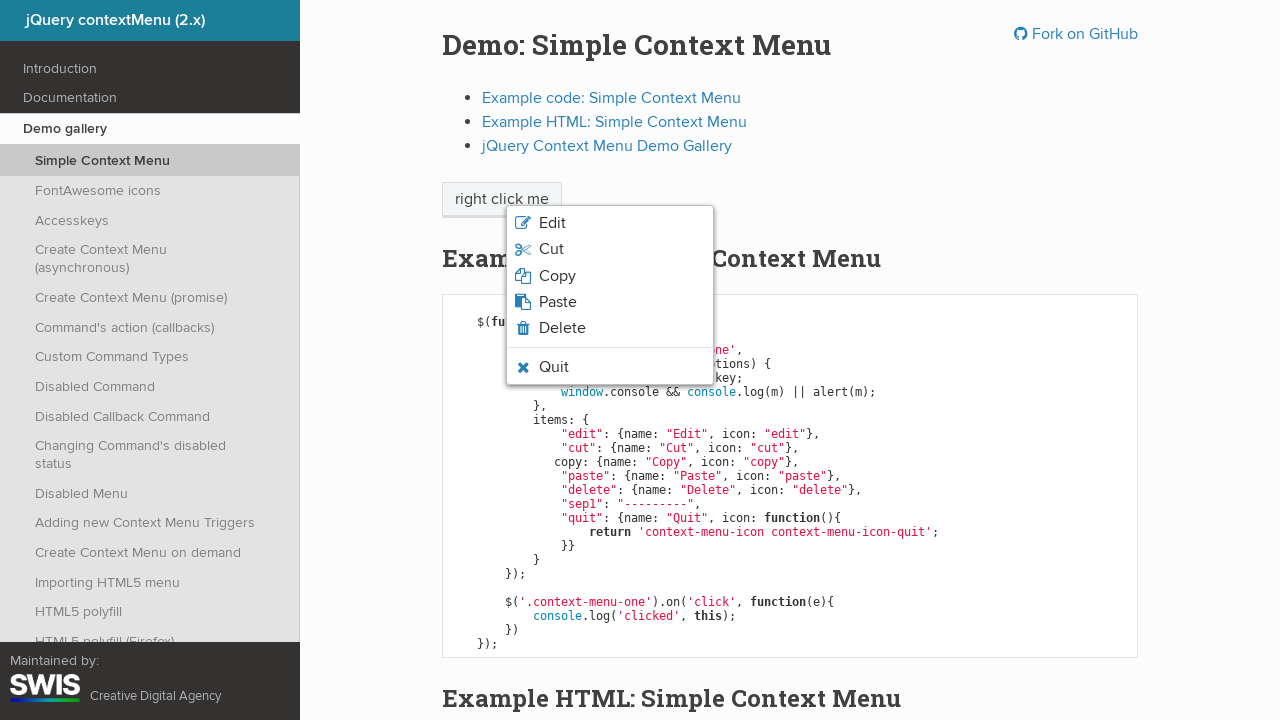